Tests dynamic control elements by clicking Remove button to make an element disappear, then clicking Add button to make it reappear, verifying status messages for each action

Starting URL: https://the-internet.herokuapp.com/dynamic_controls

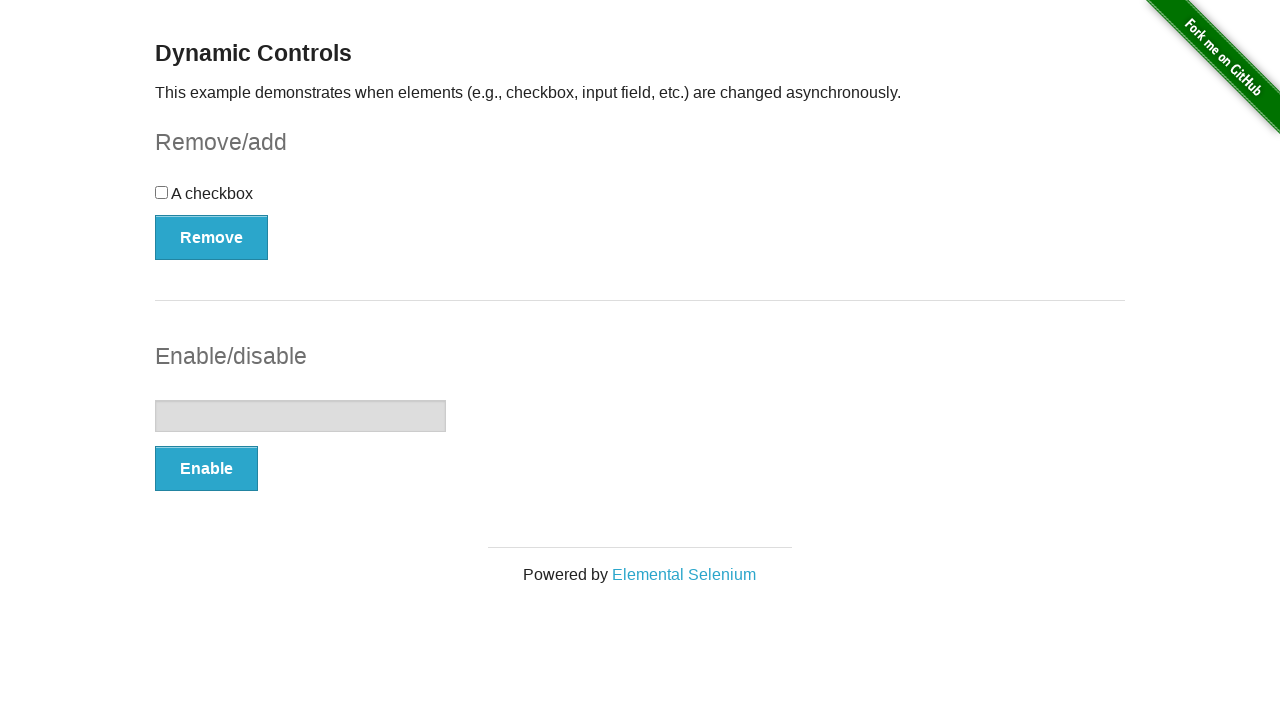

Clicked Remove button to make element disappear at (212, 237) on button:text('Remove')
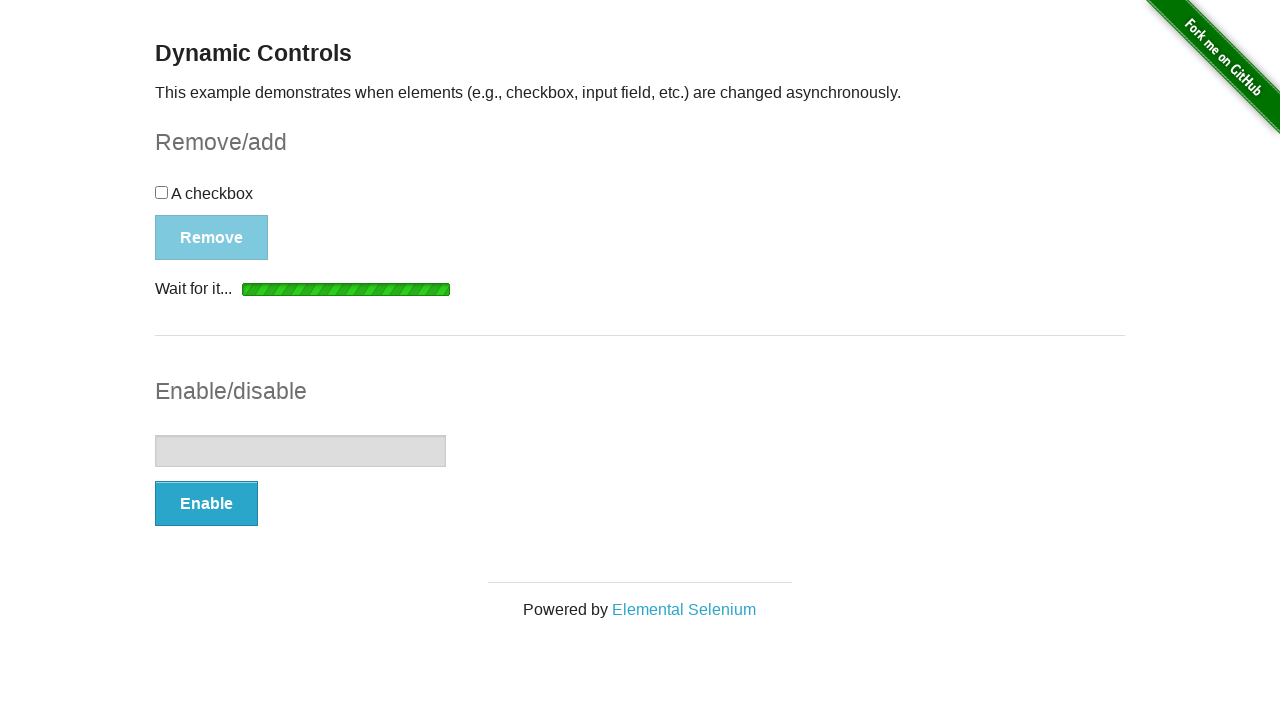

Verified 'It's gone!' status message appeared
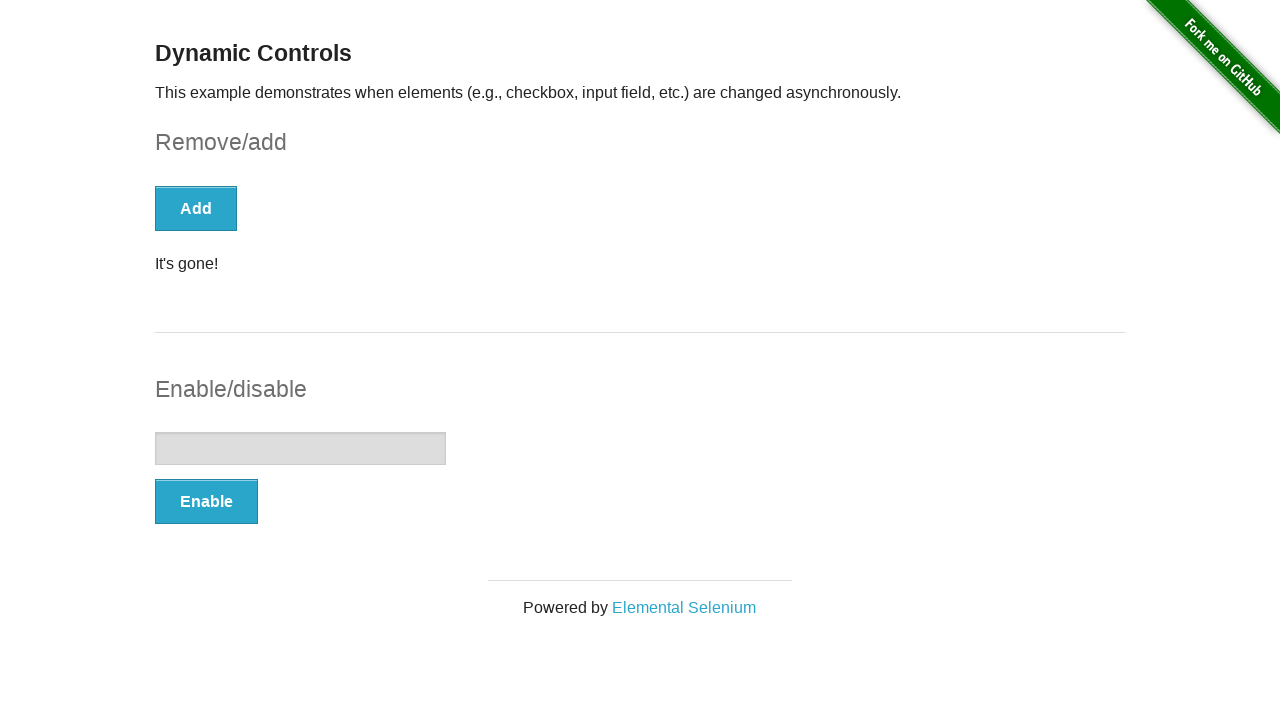

Clicked Add button to make element reappear at (196, 208) on button:text('Add')
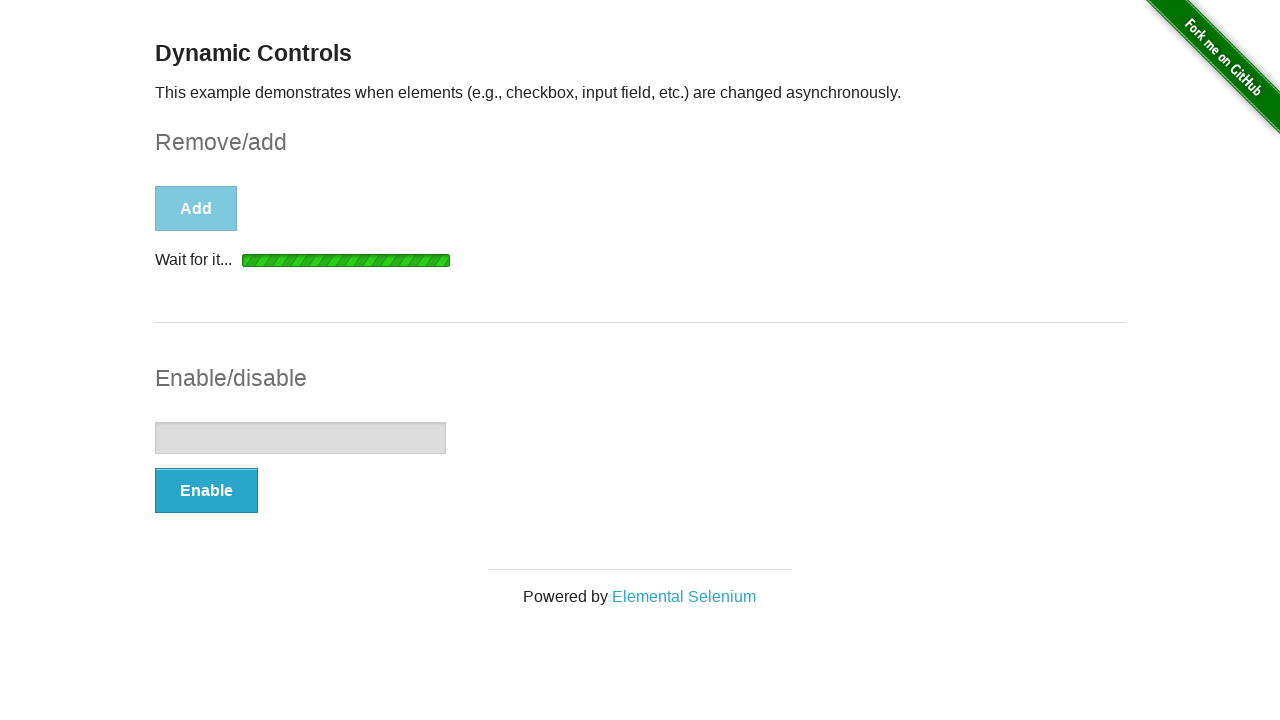

Verified 'It's back!' status message appeared
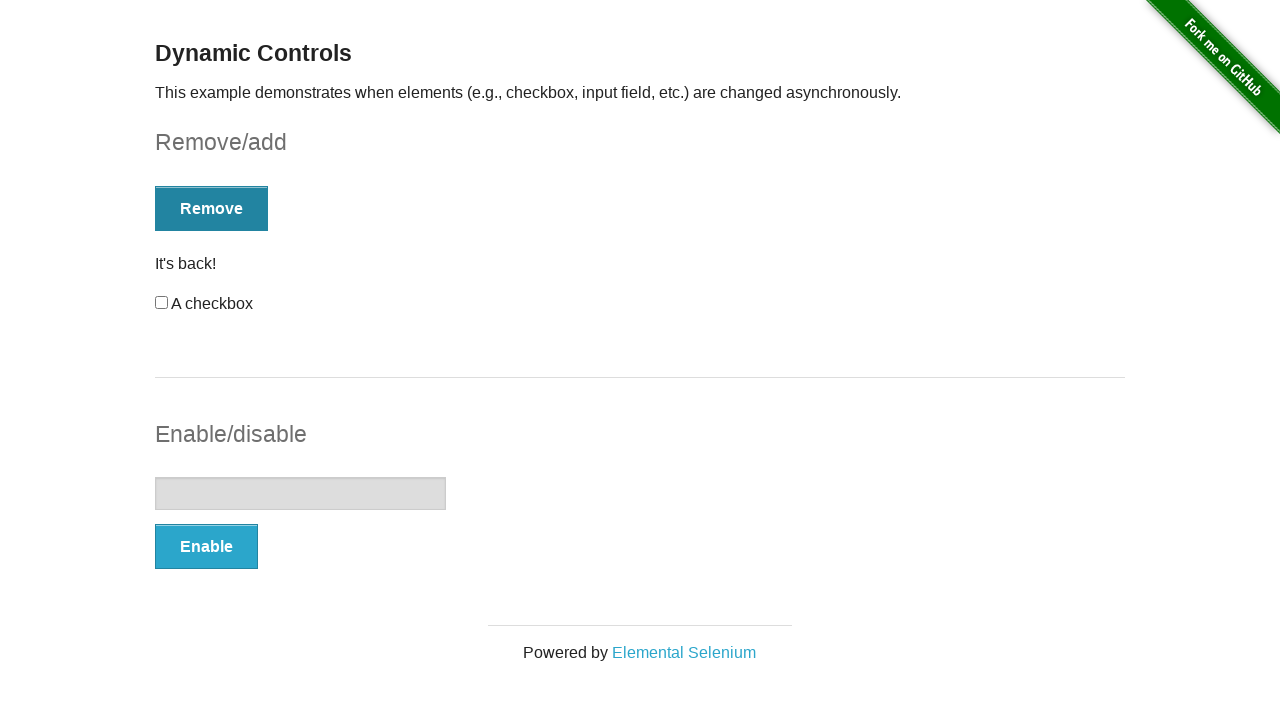

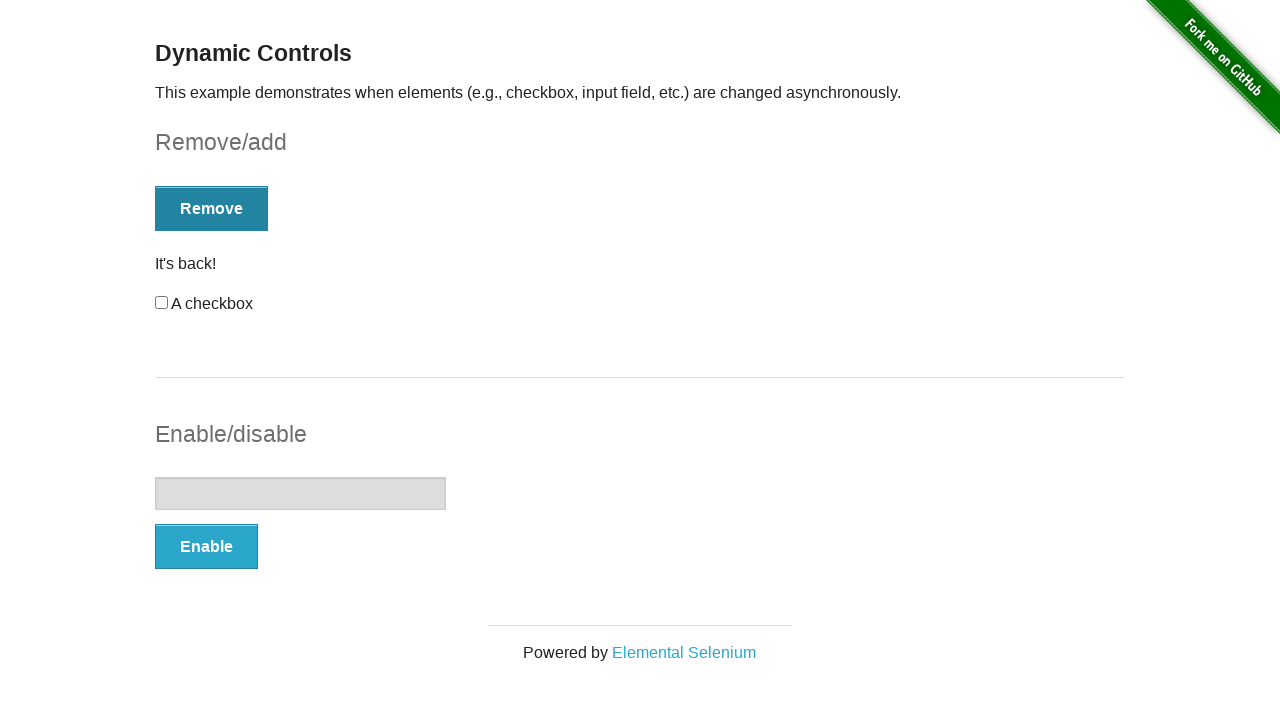